Navigates to RedBus website and dismisses any alert dialog that appears

Starting URL: https://www.redbus.in/?utm_expid=2728620-16

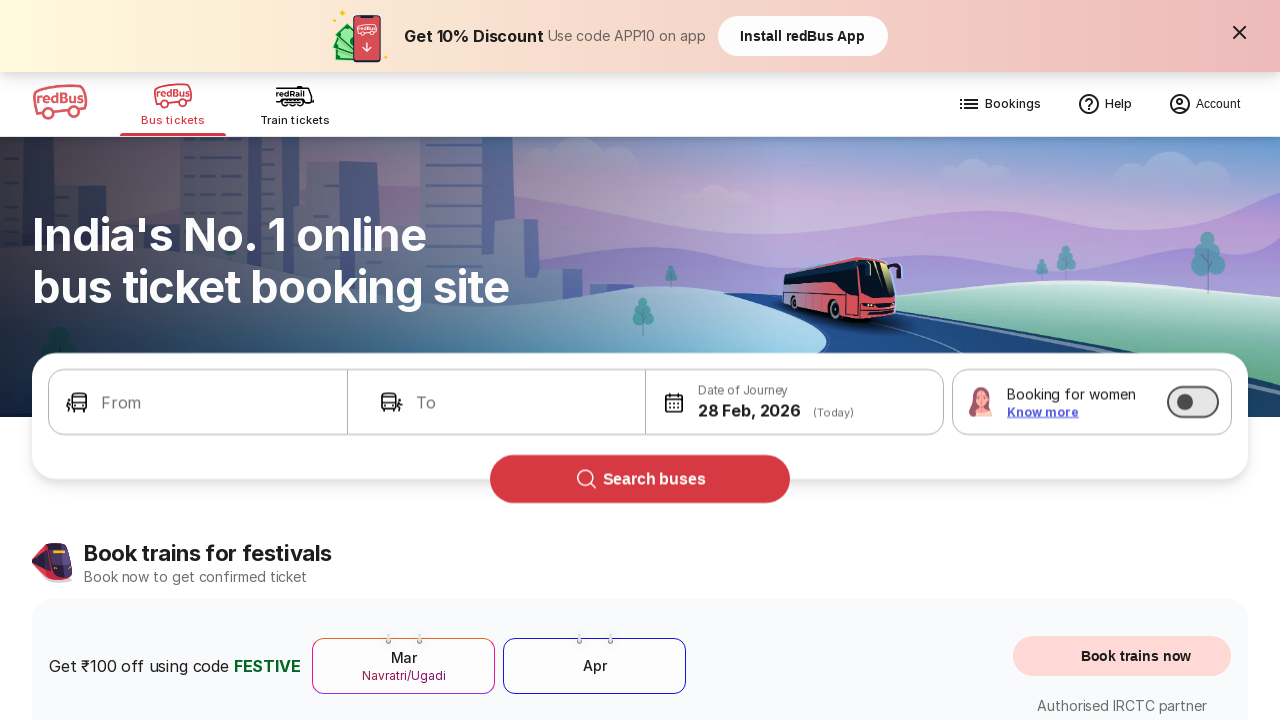

Set up dialog handler to dismiss any alert dialogs
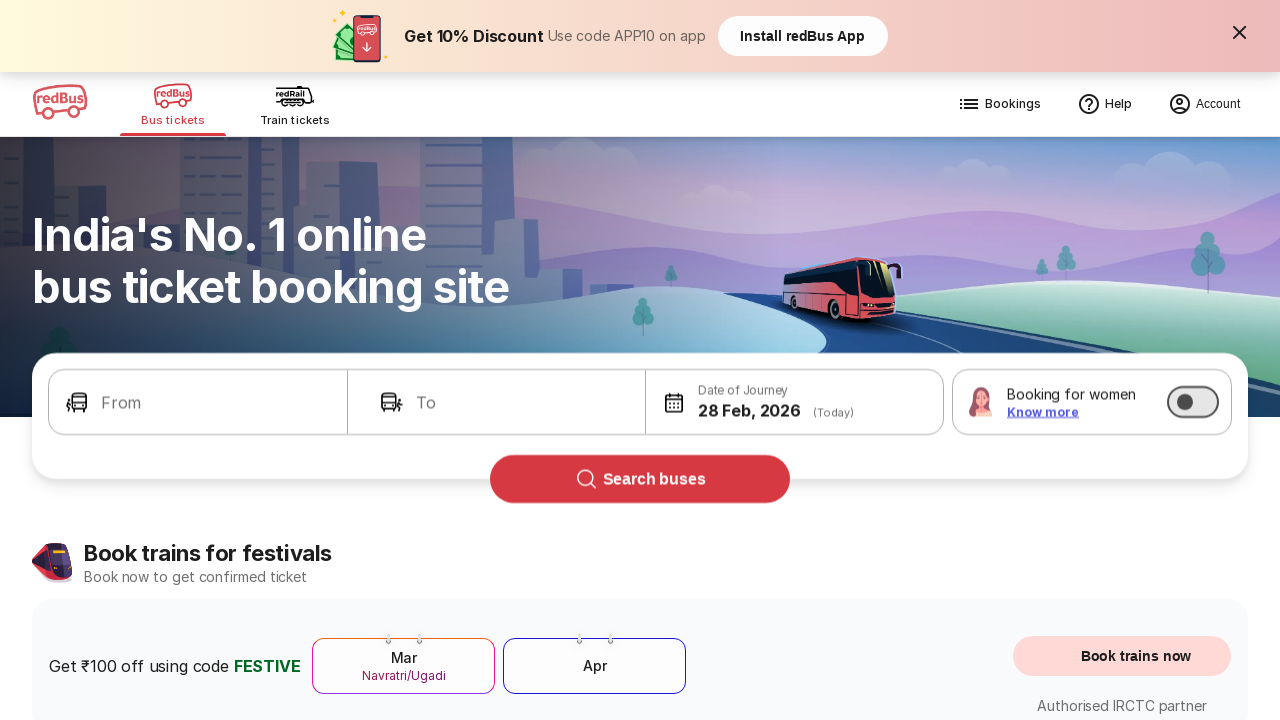

Waited 2 seconds for alert dialog to appear and be dismissed
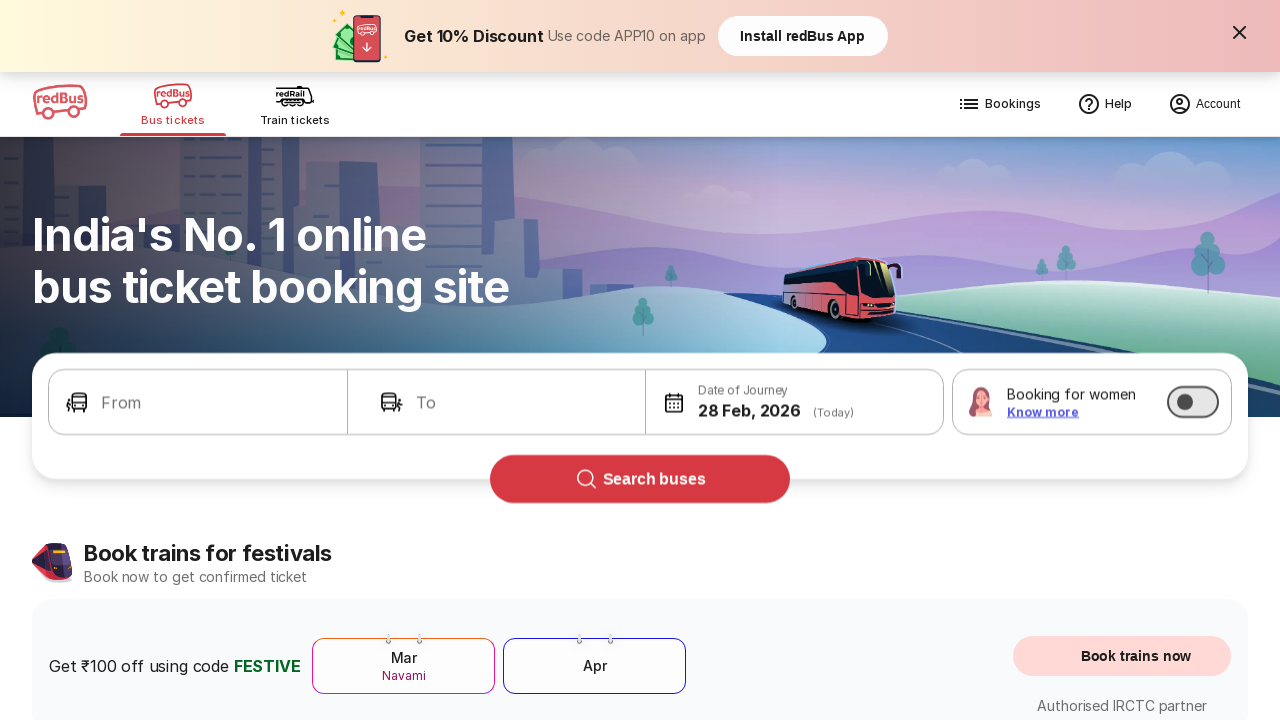

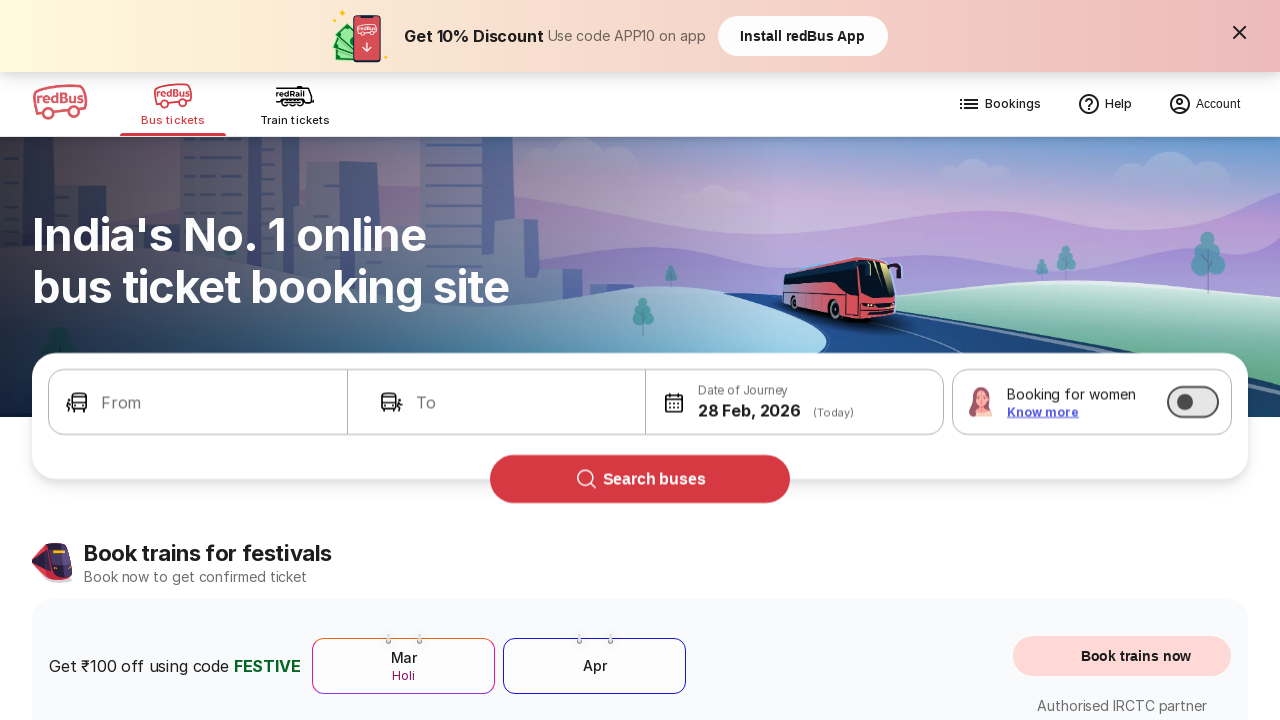